Tests that the Clear completed button displays correct text when items are completed

Starting URL: https://demo.playwright.dev/todomvc

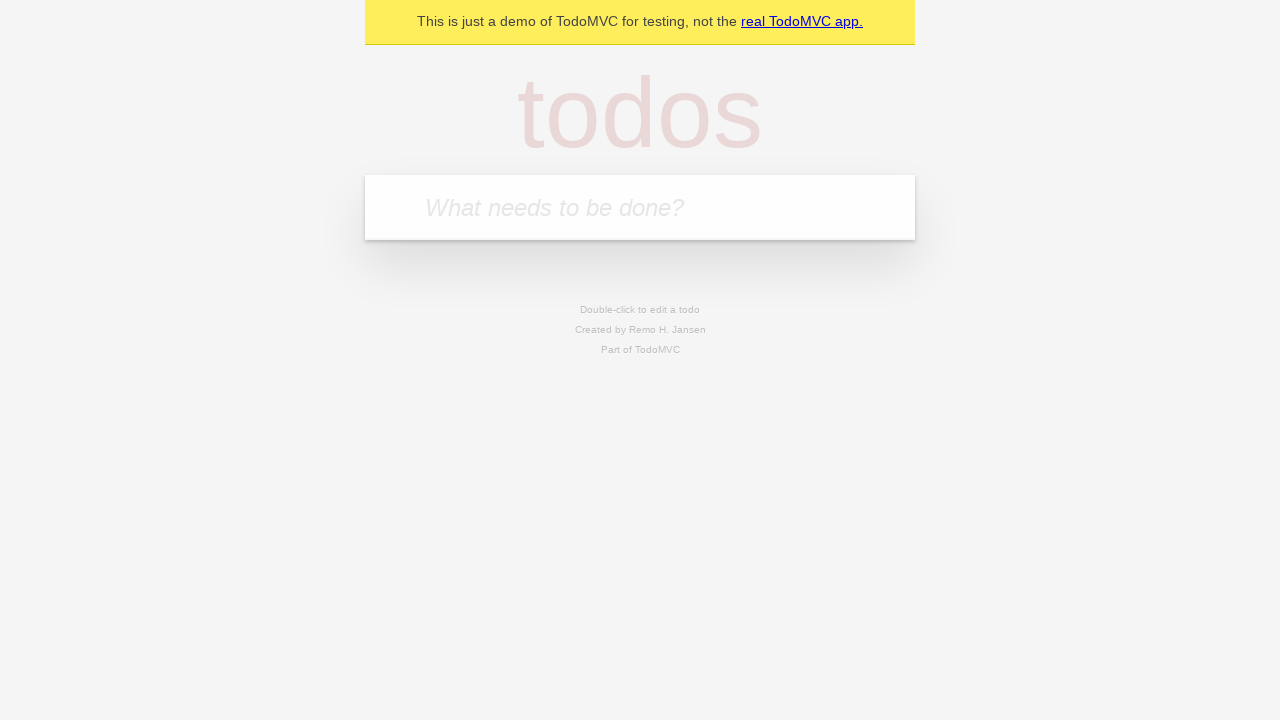

Filled new todo field with 'buy some cheese' on internal:attr=[placeholder="What needs to be done?"i]
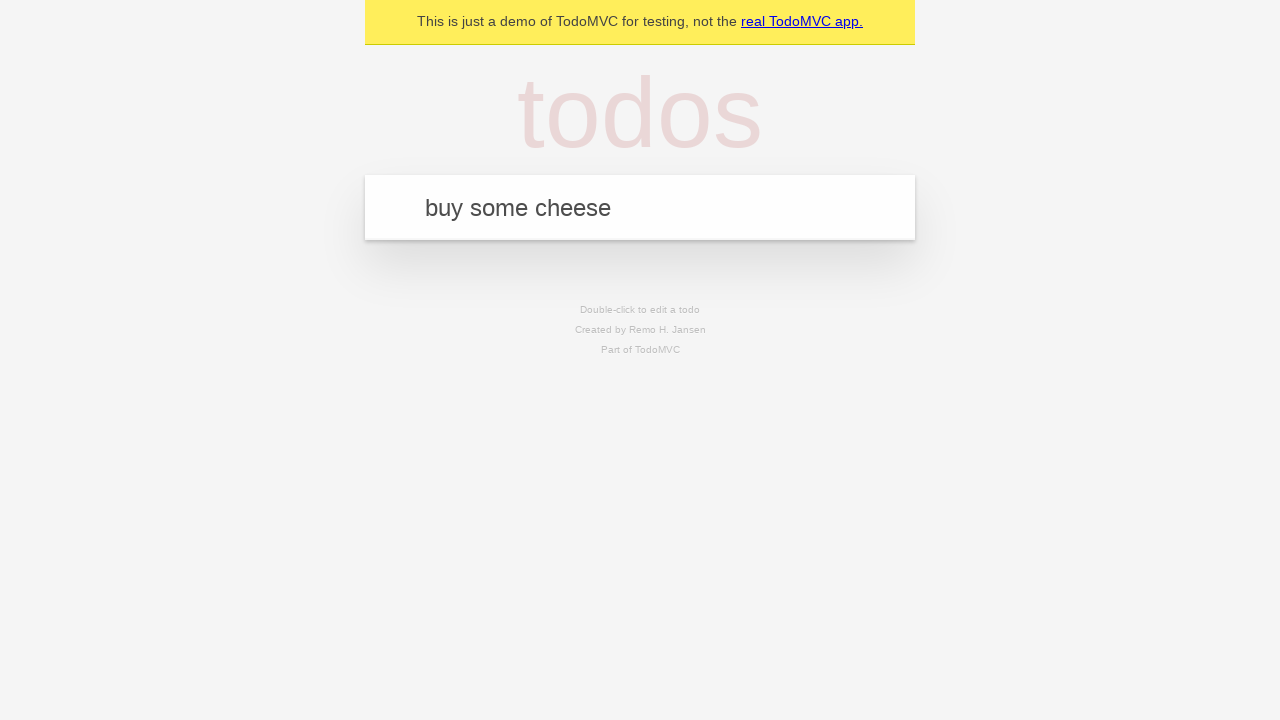

Pressed Enter to add todo 'buy some cheese' on internal:attr=[placeholder="What needs to be done?"i]
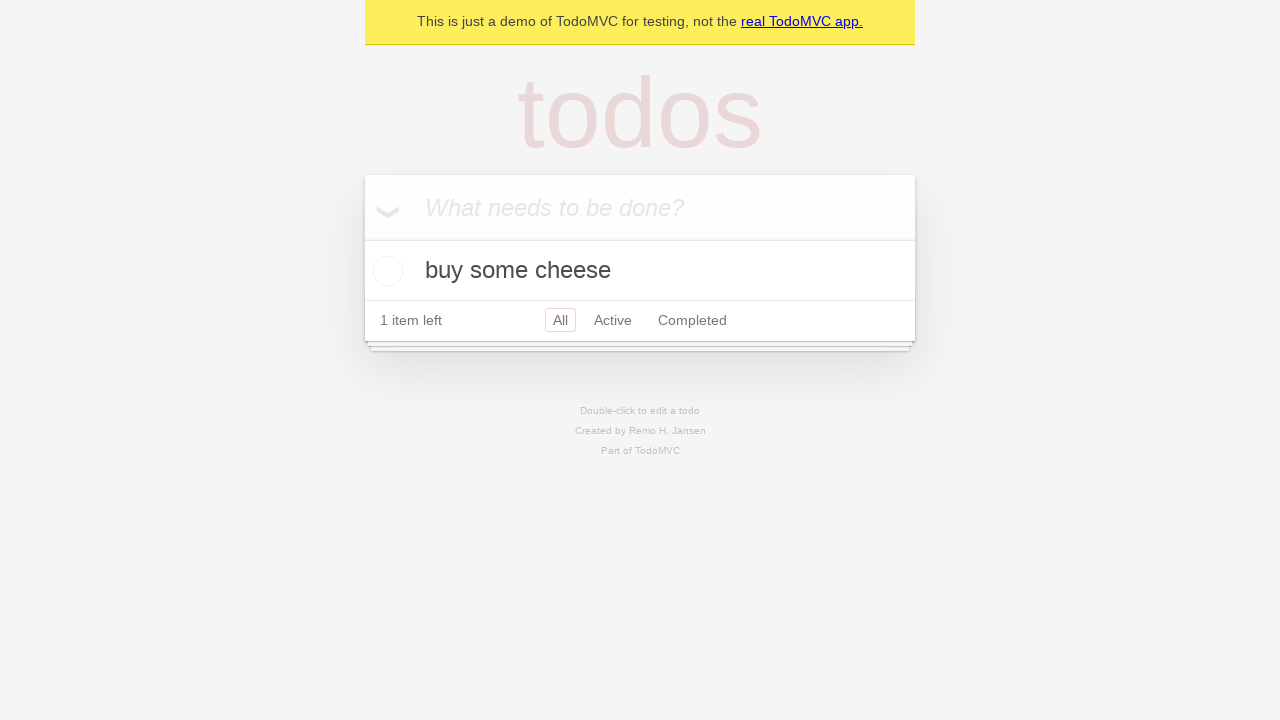

Filled new todo field with 'feed the cat' on internal:attr=[placeholder="What needs to be done?"i]
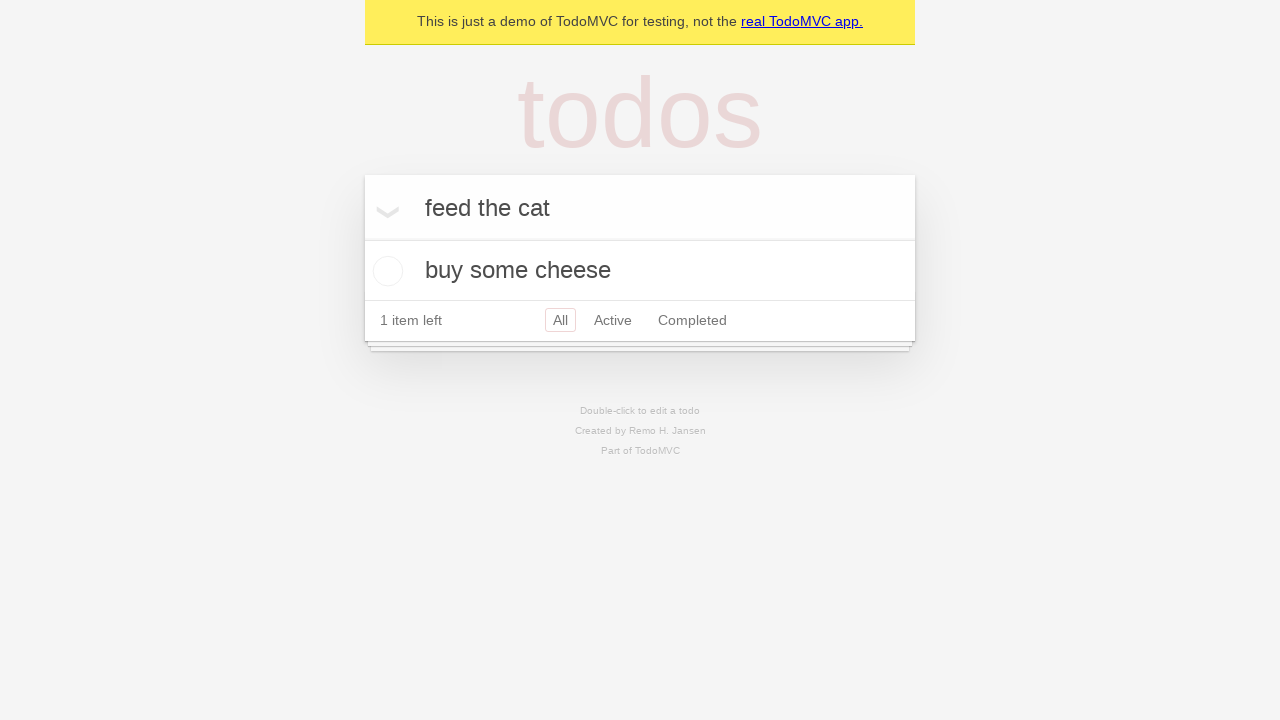

Pressed Enter to add todo 'feed the cat' on internal:attr=[placeholder="What needs to be done?"i]
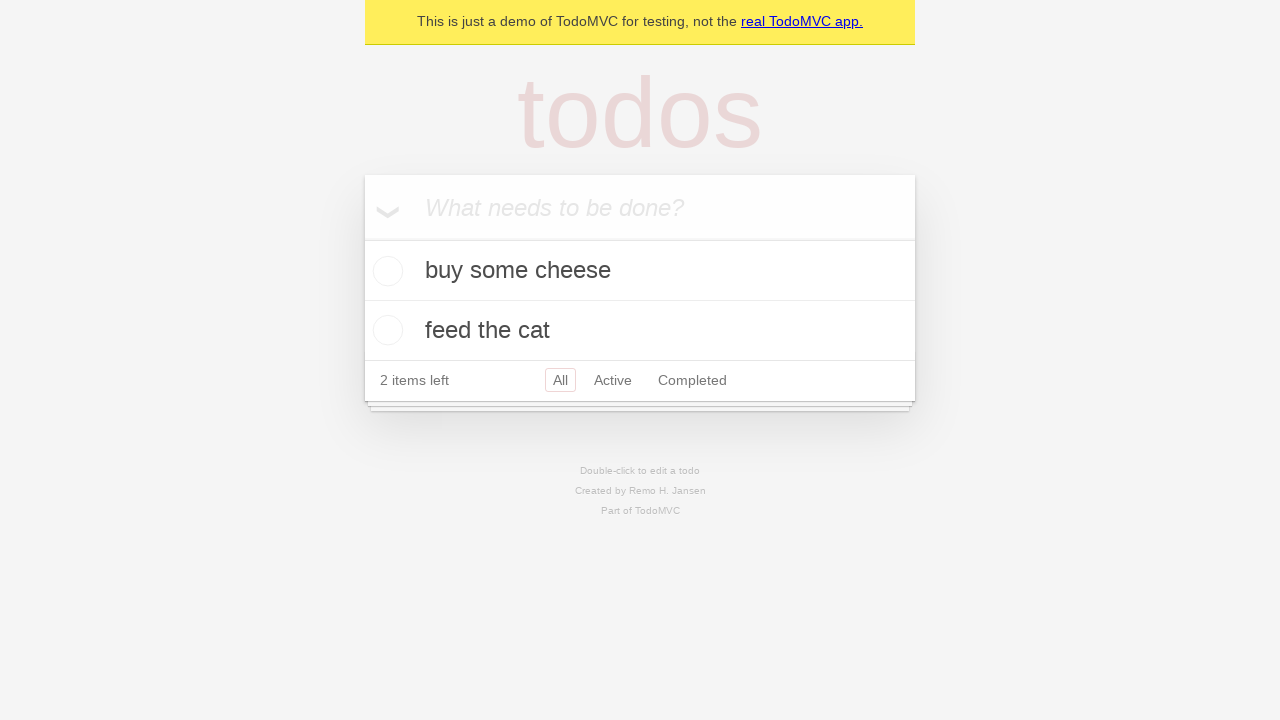

Filled new todo field with 'book a doctors appointment' on internal:attr=[placeholder="What needs to be done?"i]
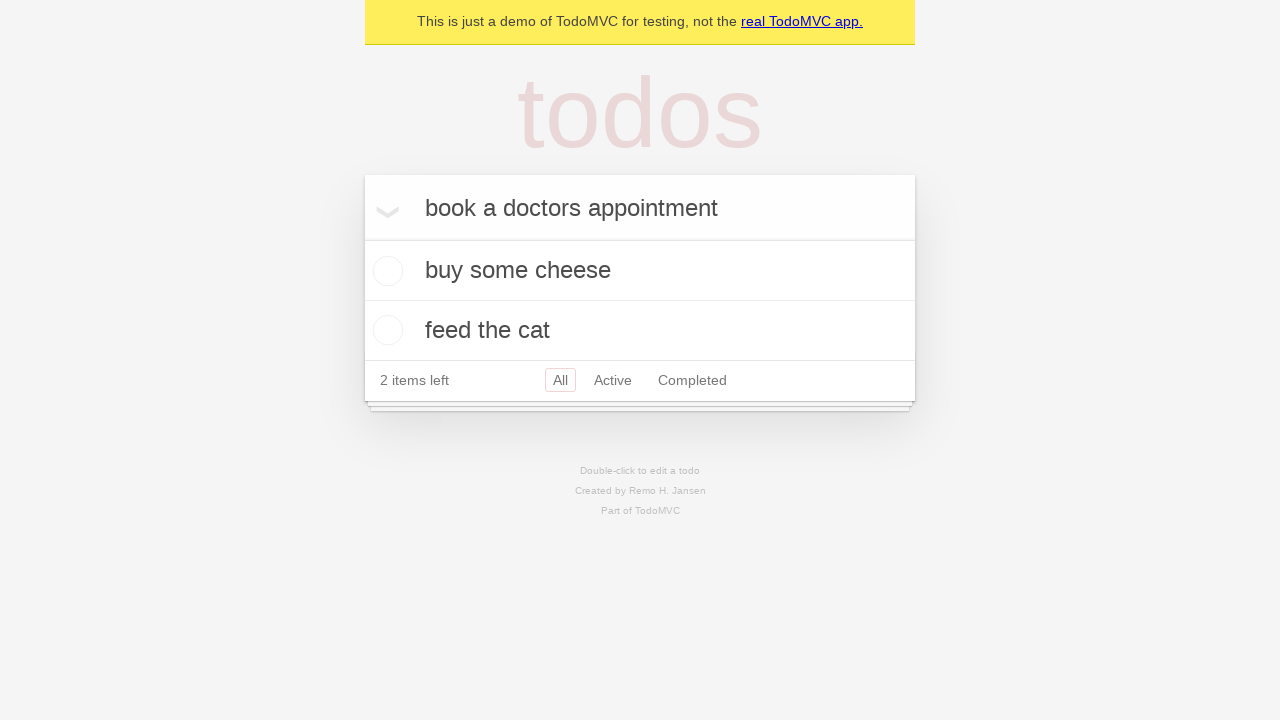

Pressed Enter to add todo 'book a doctors appointment' on internal:attr=[placeholder="What needs to be done?"i]
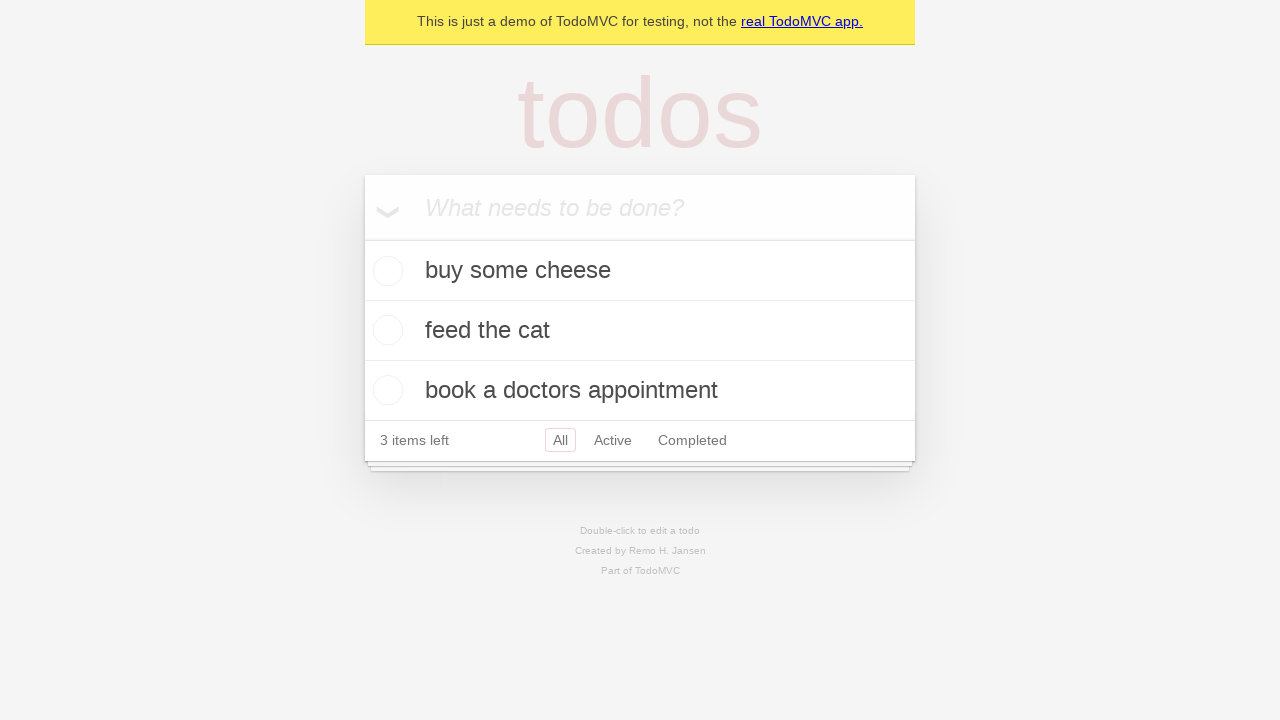

Waited for all 3 todo items to load
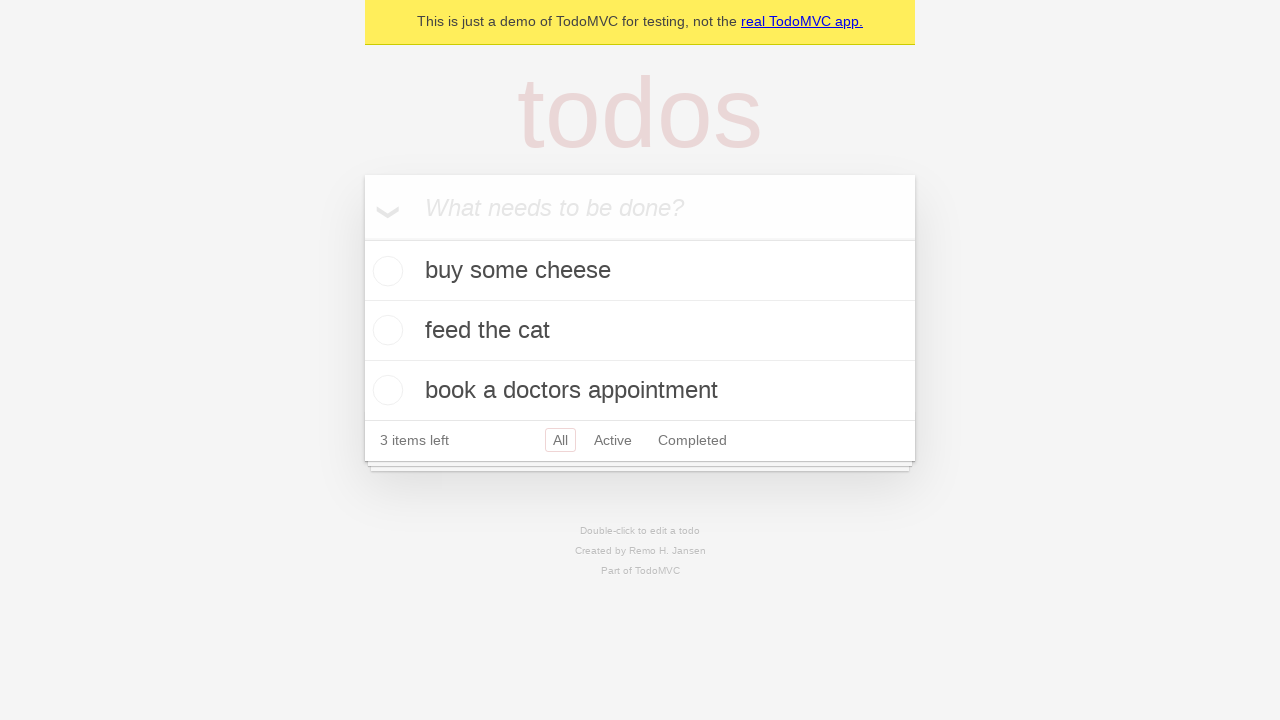

Checked the first todo item as completed at (385, 271) on .todo-list li .toggle >> nth=0
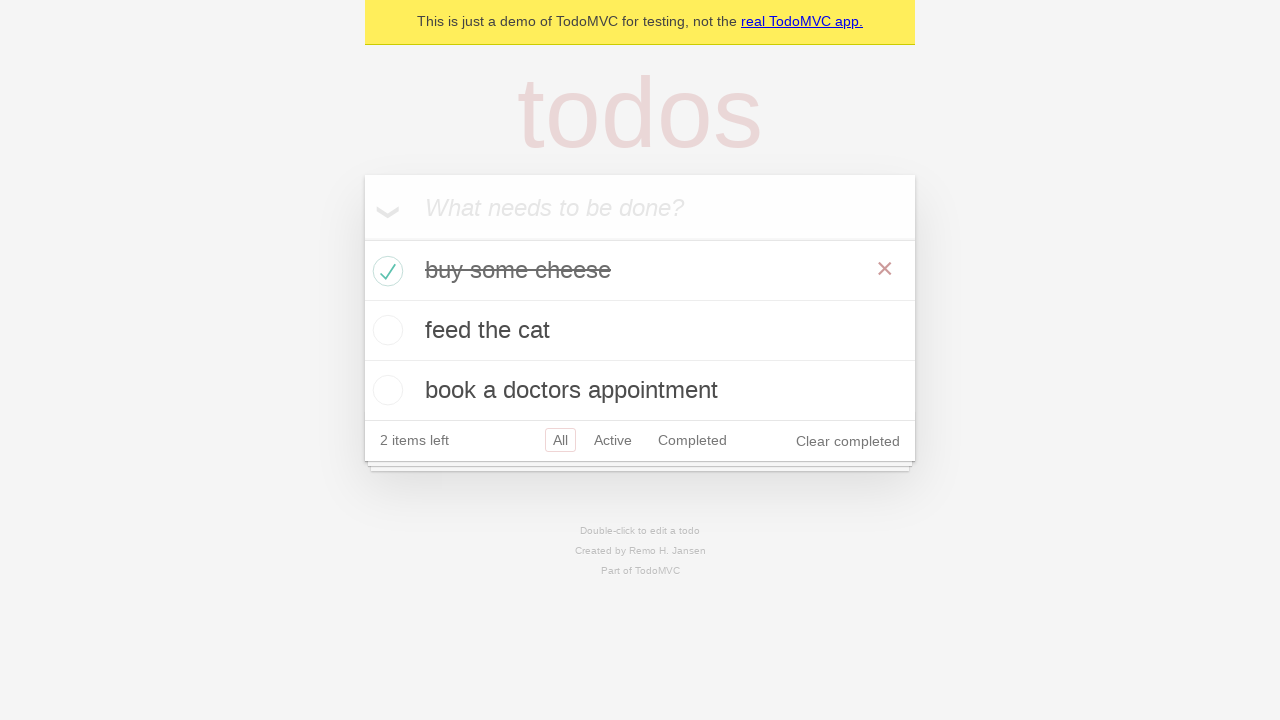

Clear completed button is now visible
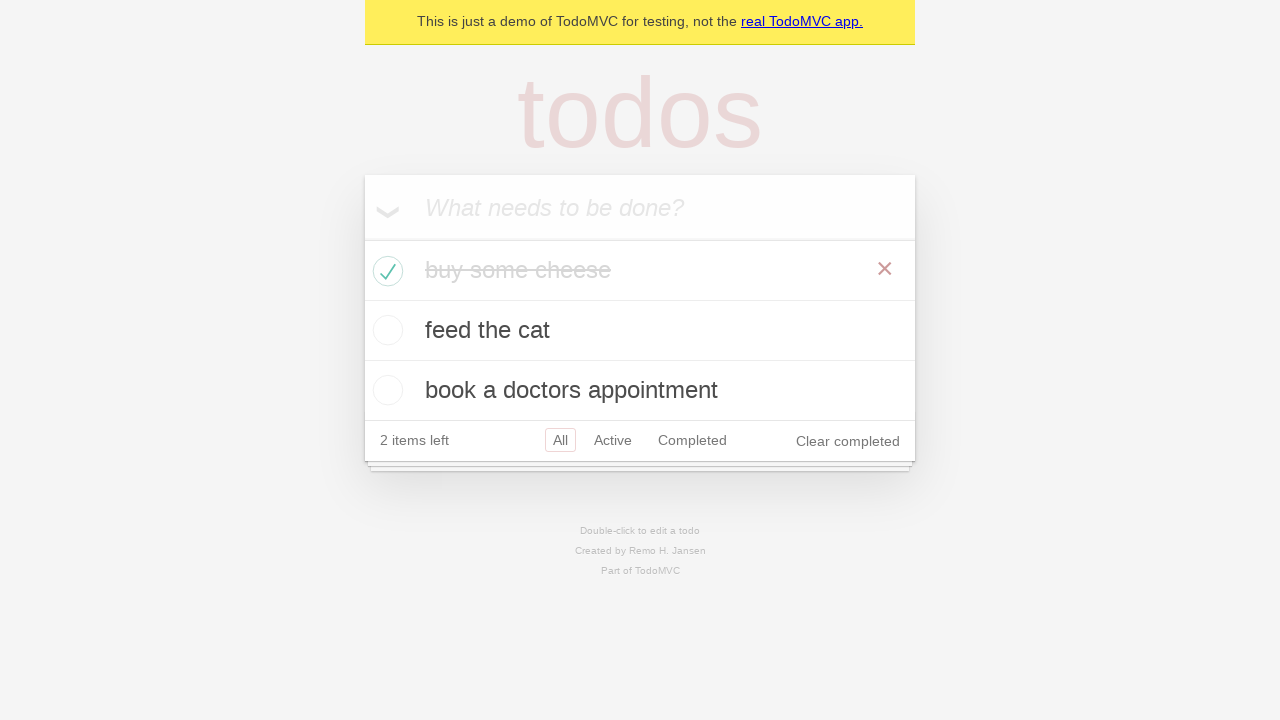

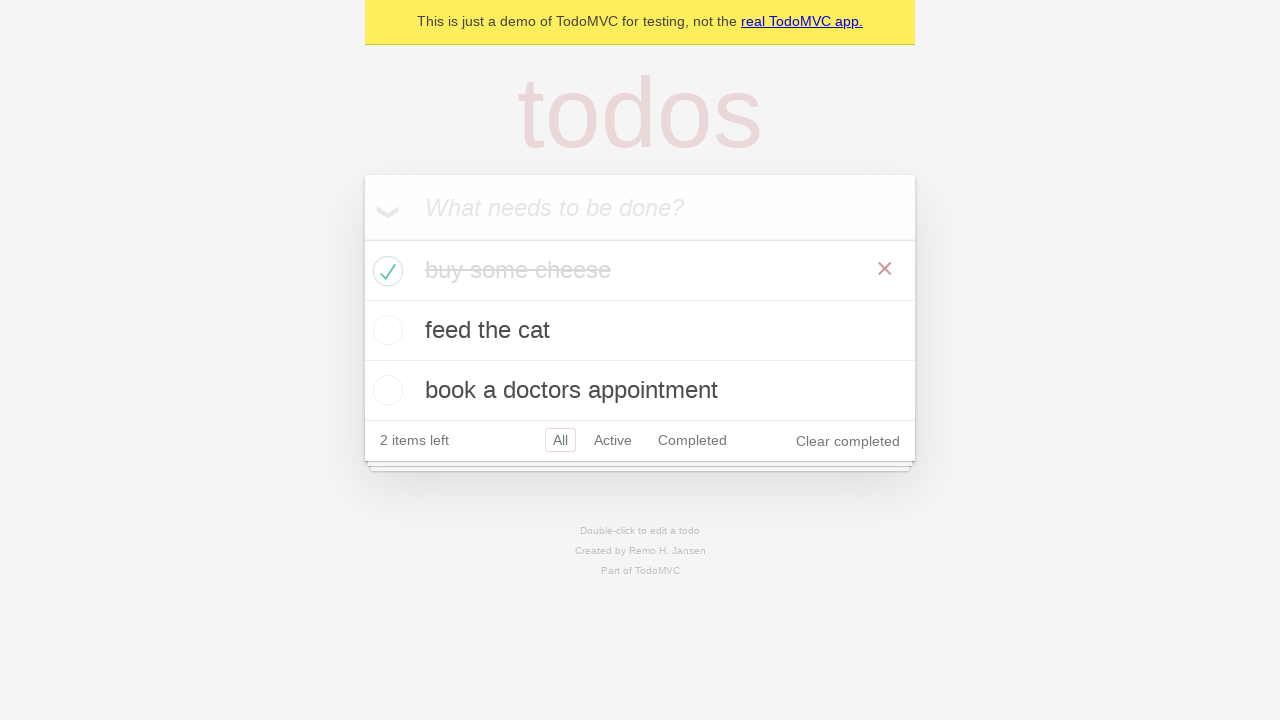